Tests filling out a Google Form with address, price, and URL fields, then submitting the form. Uses generated test data instead of scraped data.

Starting URL: https://docs.google.com/forms/d/e/1FAIpQLSeu2MGDr2IBZuXaCUyxRNr1uiVh3ZZA-FYa5_A1flvIHKK41g/viewform?vc=0&c=0&w=1&flr=0

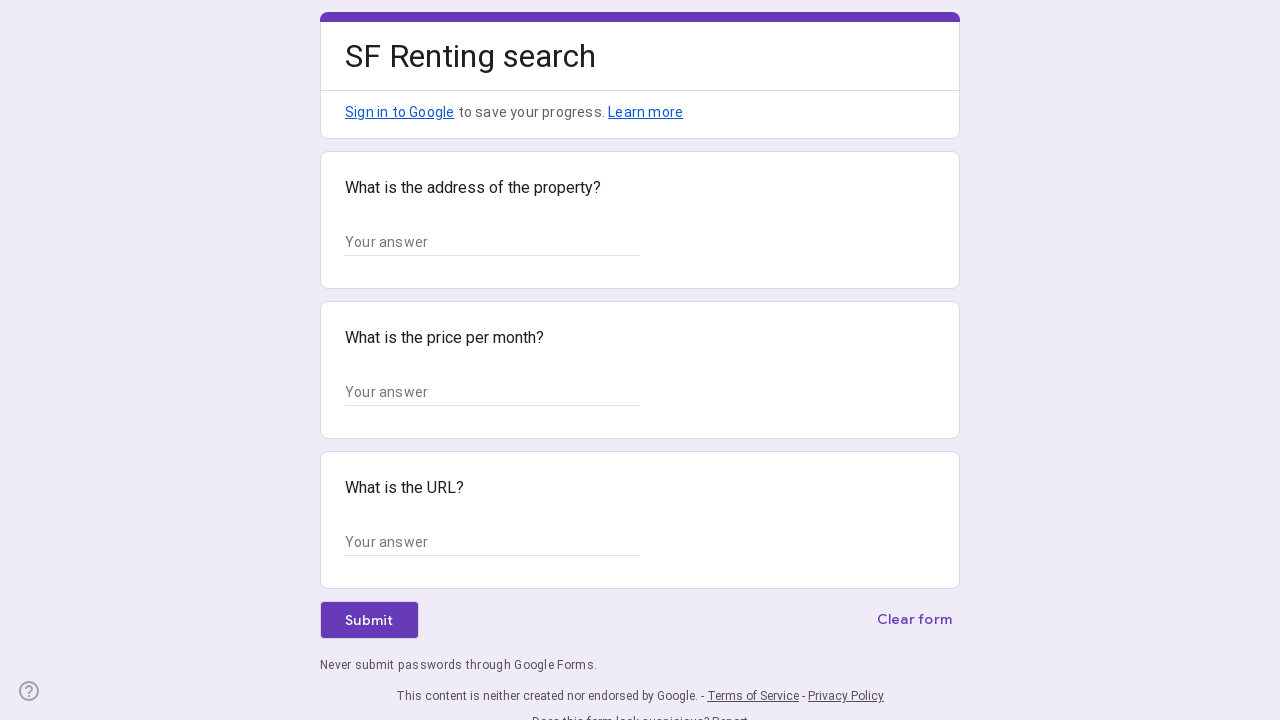

Form loaded and ready
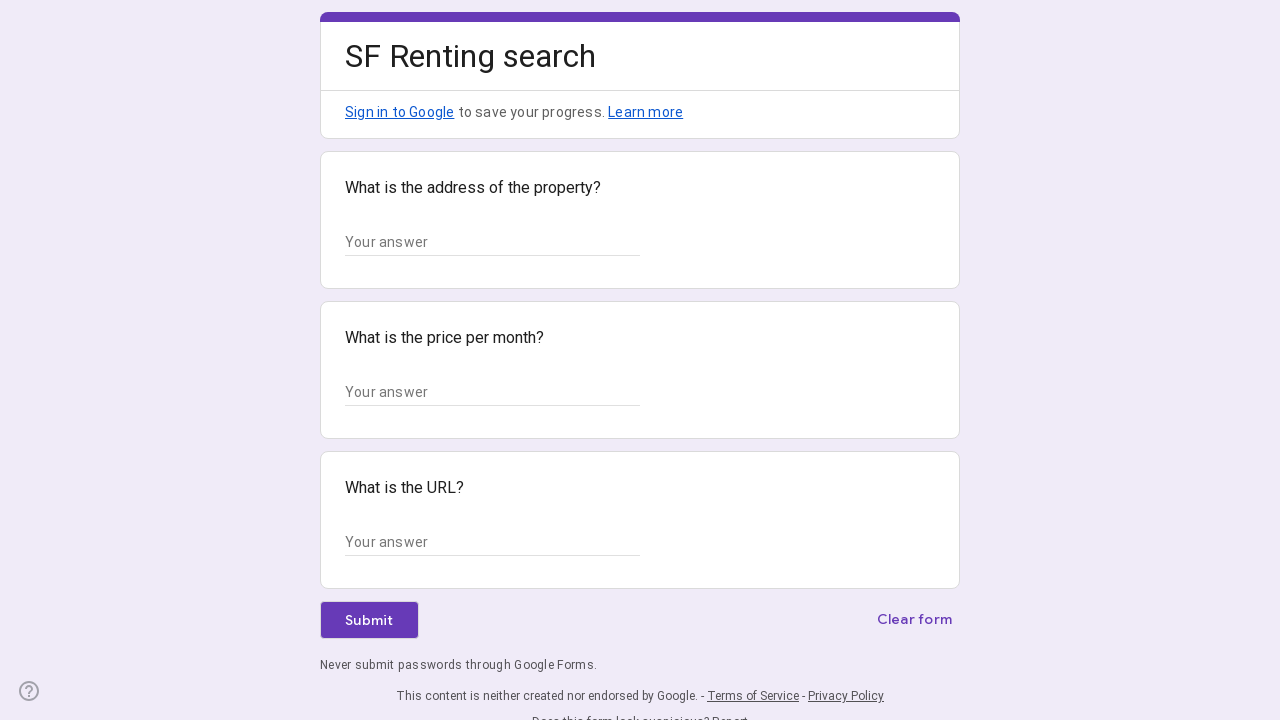

Filled address field with '123 Test Street, San Francisco, CA 94102' on //div[2]/div/div[2]/div[1]//input
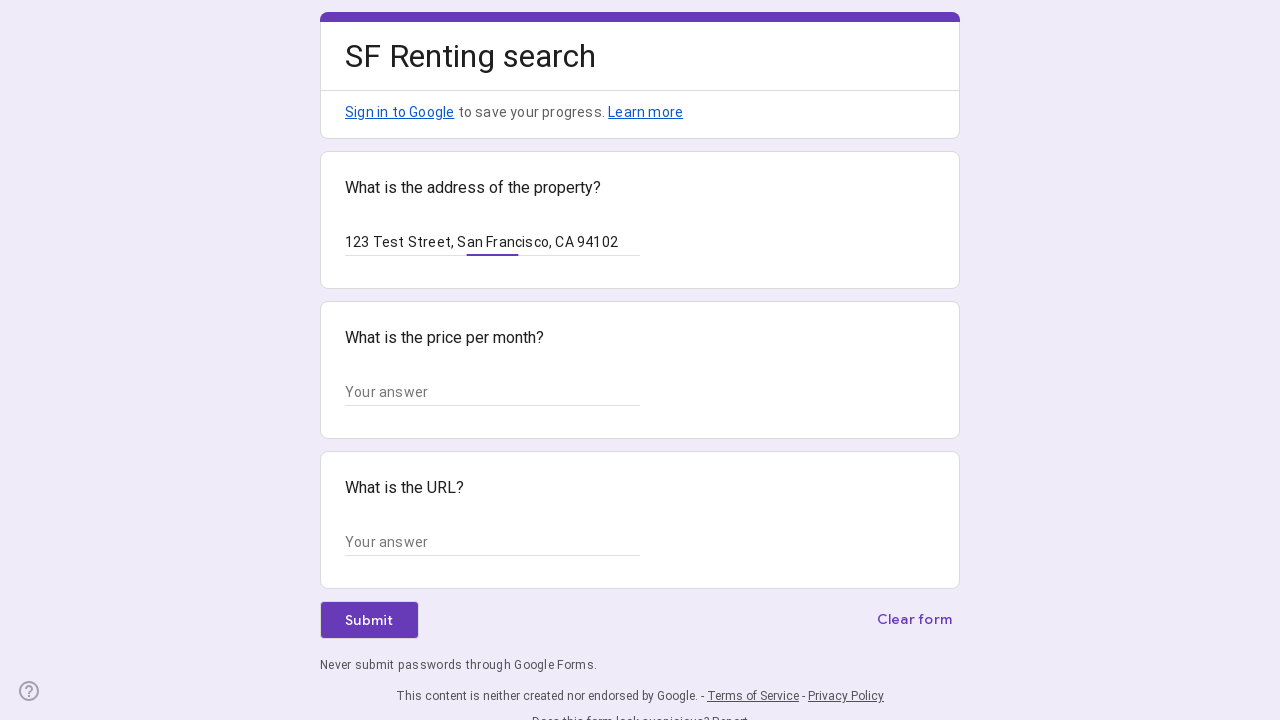

Filled price field with '$2,500' on //div[2]/div/div[2]/div[2]//input
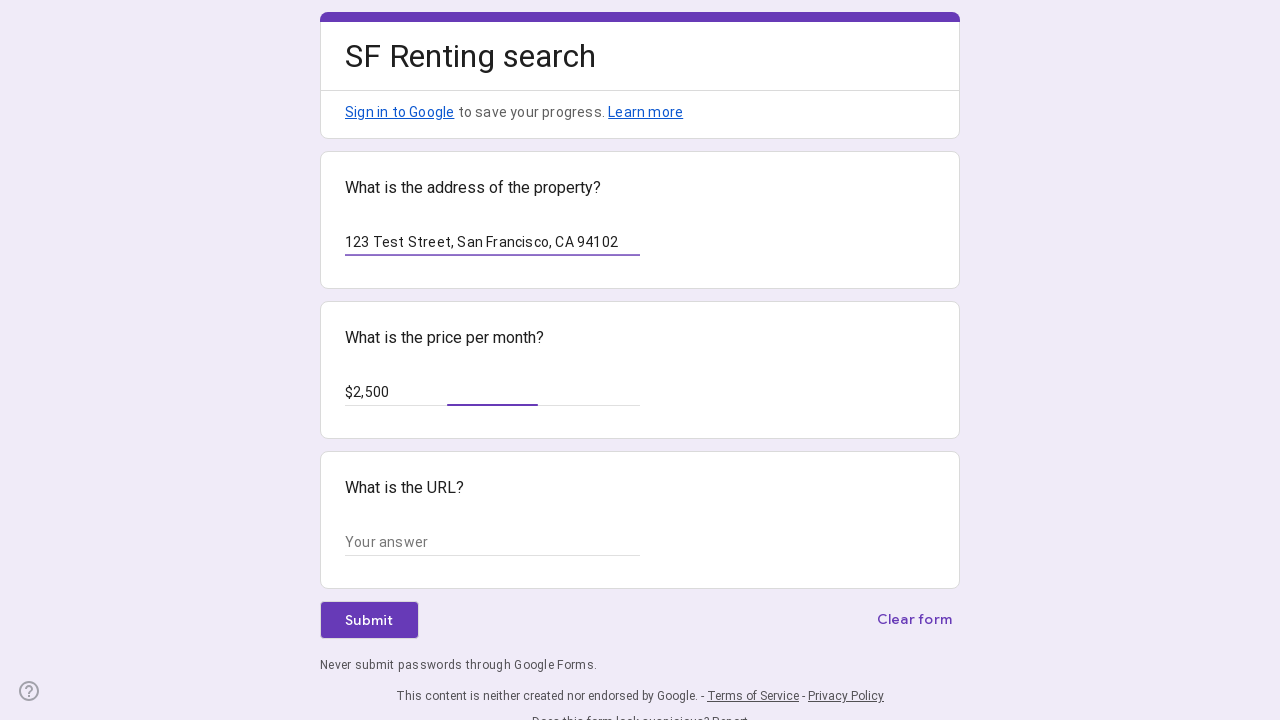

Filled URL field with 'https://www.zillow.com/homedetails/test-property' on //div[2]/div/div[2]/div[3]//input
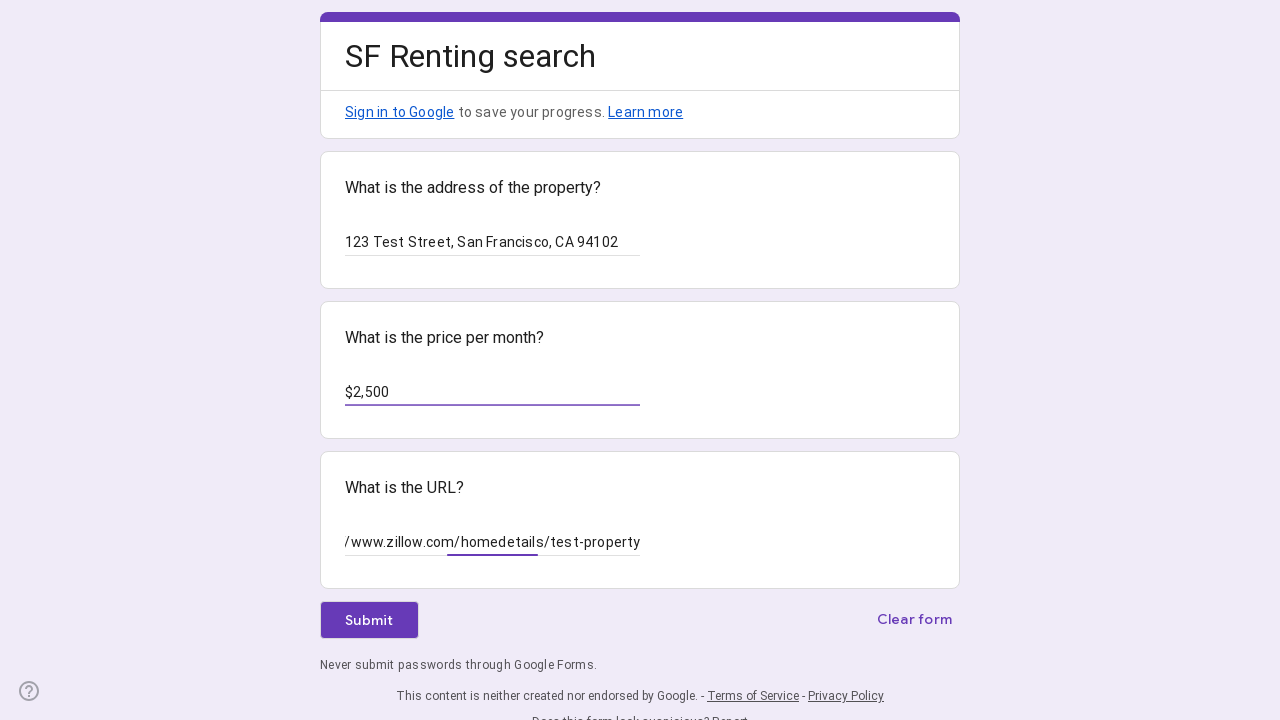

Clicked the submit button at (369, 620) on xpath=//form//div[contains(@role, "button")] | //form//span[contains(text(), "Su
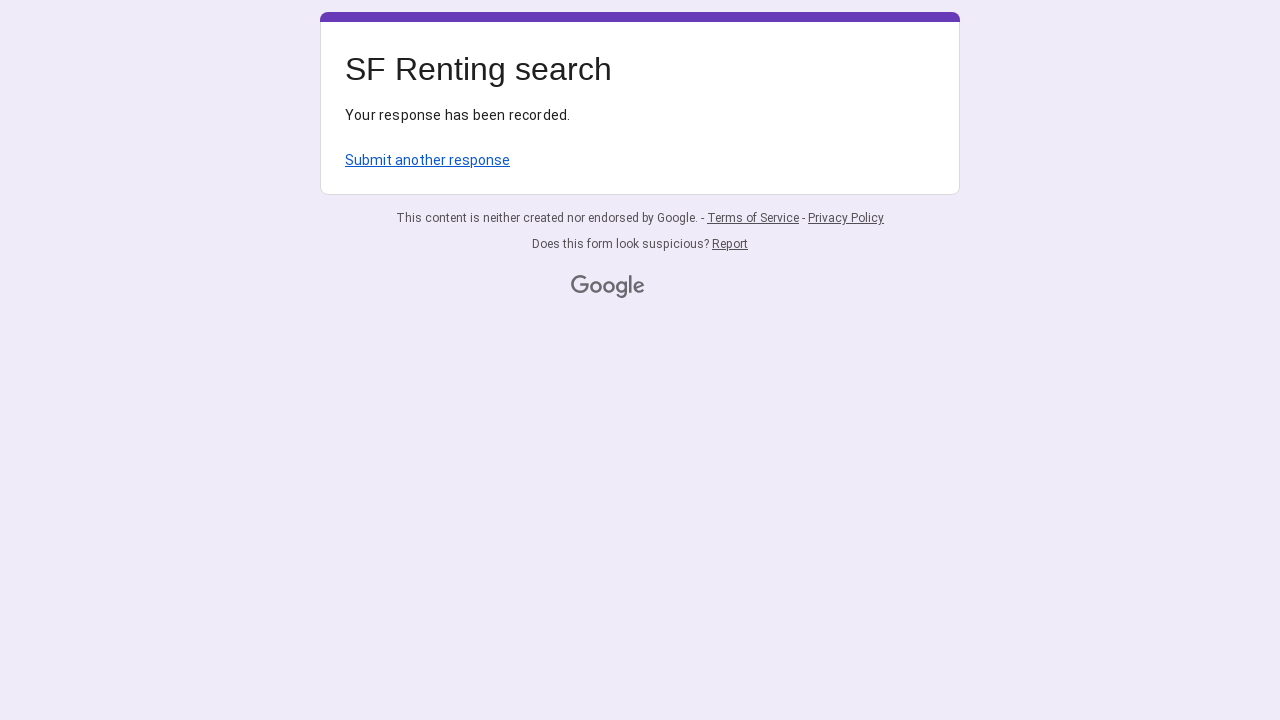

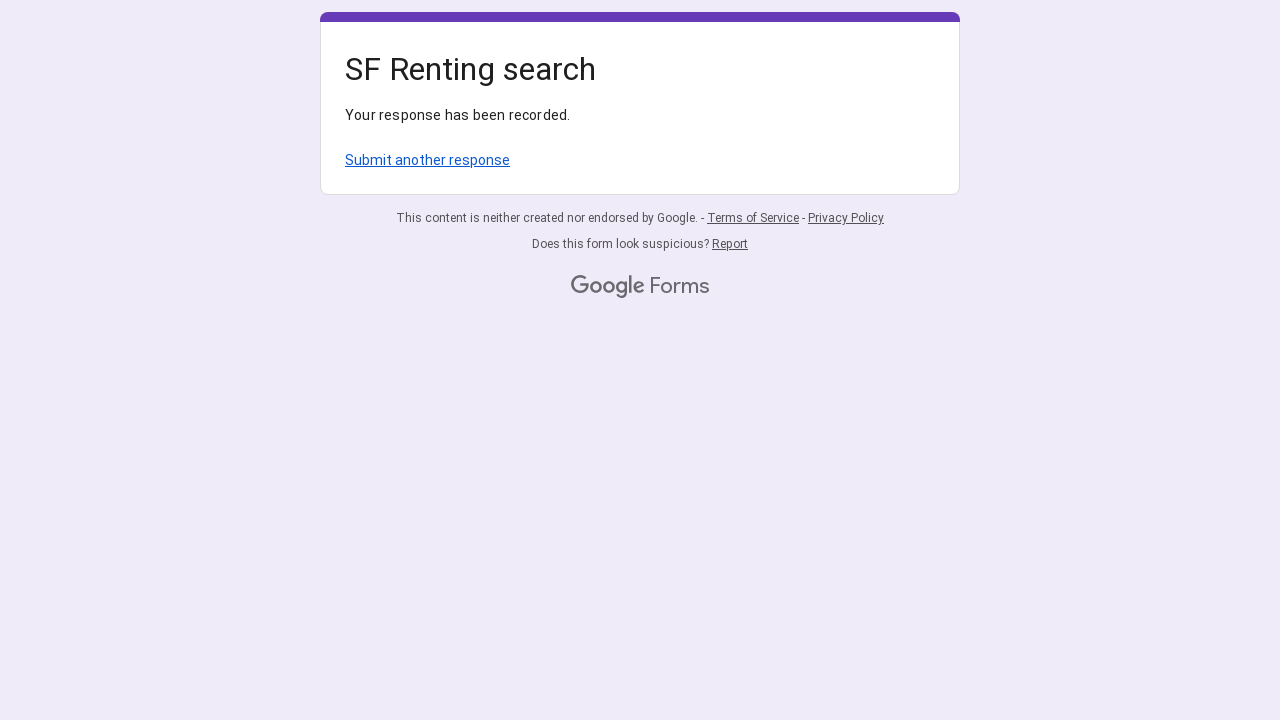